Tests double-click functionality by performing a double-click action on a sharing button element on a Selenium test blog page.

Starting URL: https://selenium08.blogspot.com/2020/01/click-and-hold.html

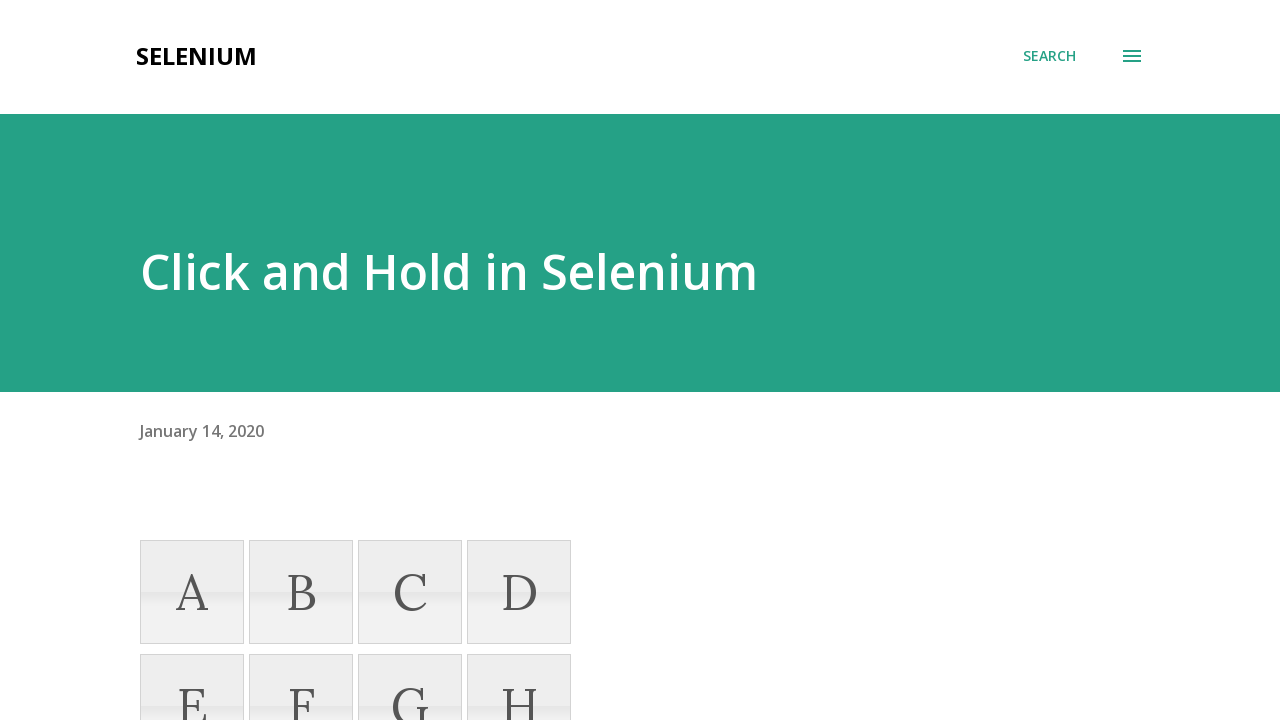

Located sharing button element using XPath selector
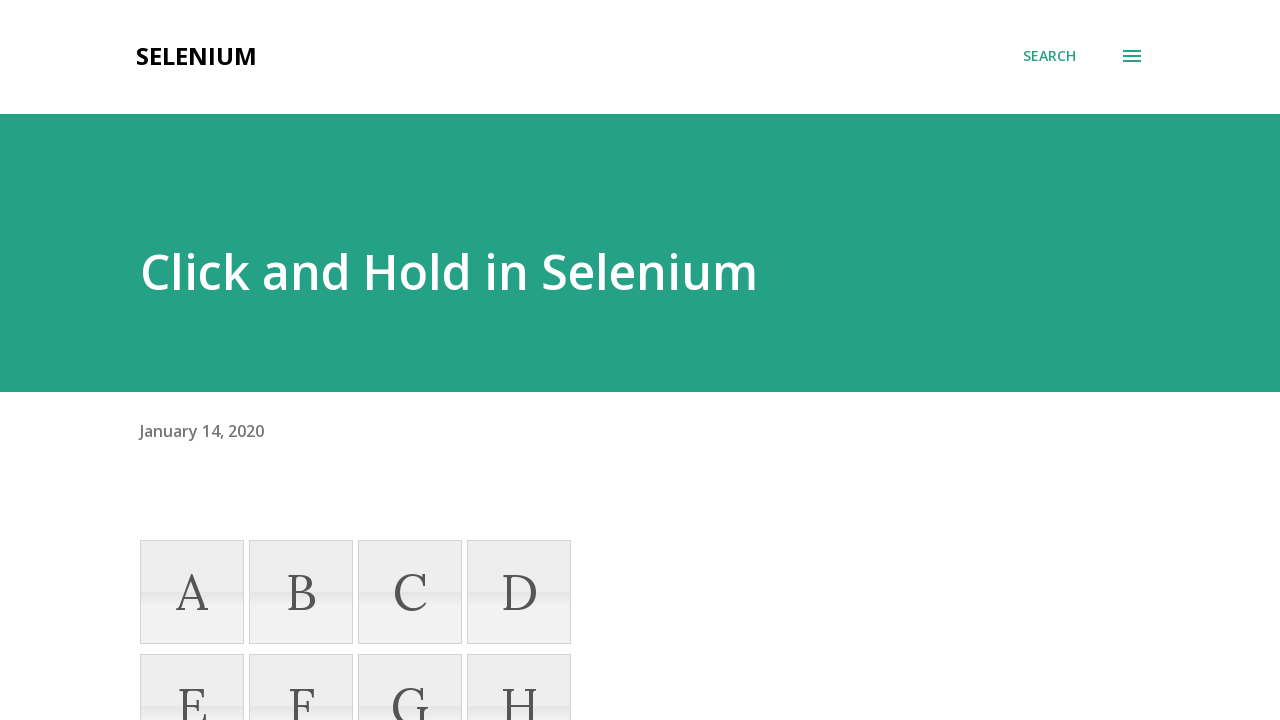

Sharing button became visible
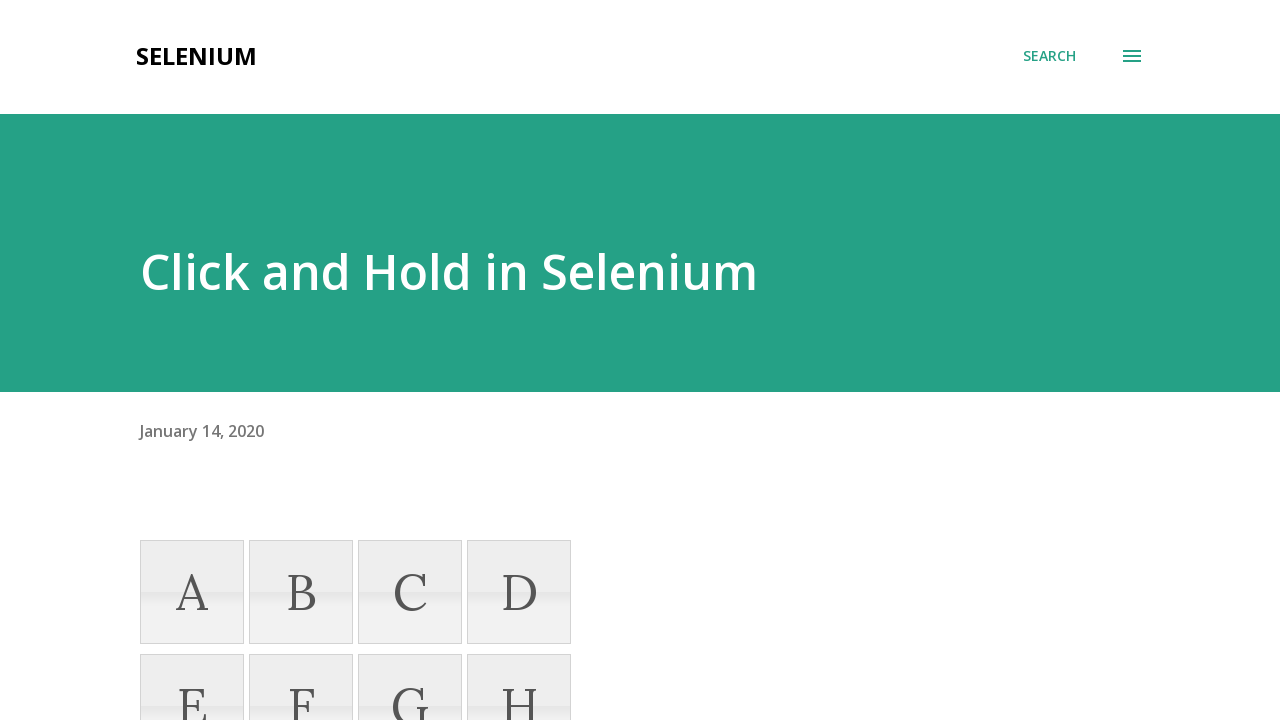

Performed double-click action on sharing button at (858, 360) on xpath=//button[starts-with(@id,'sharing-button-Blog1-byline')]
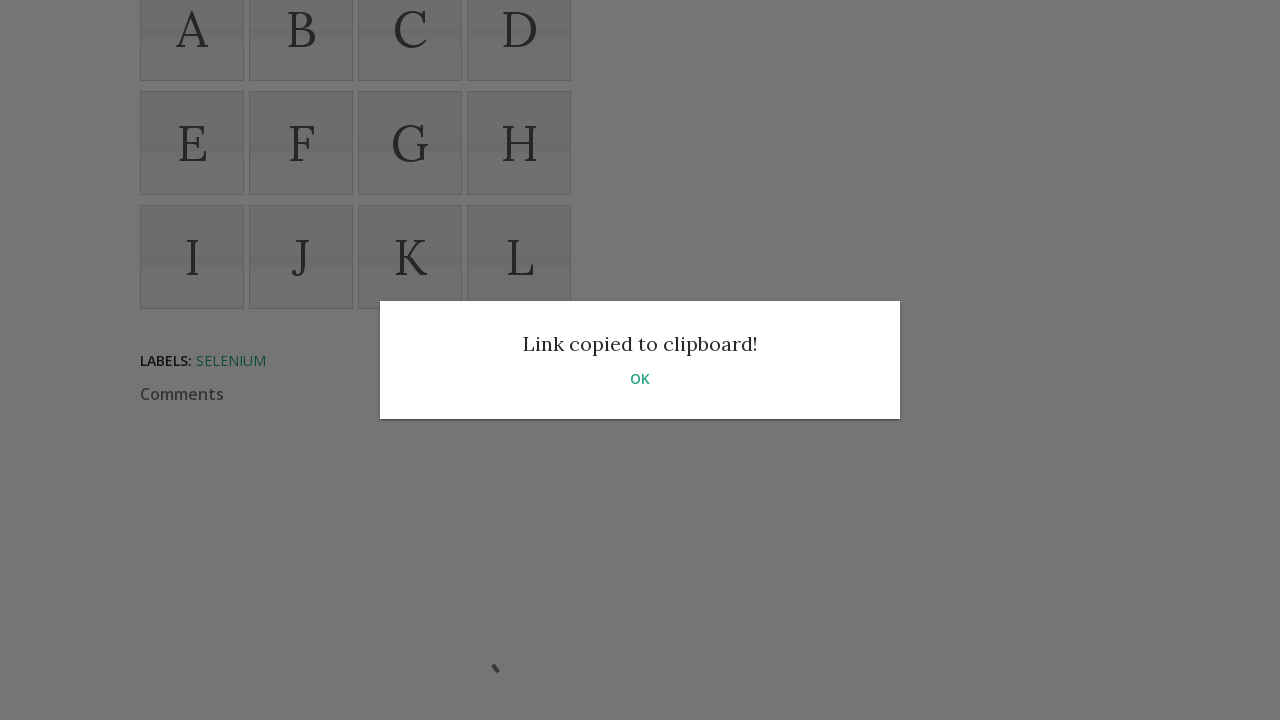

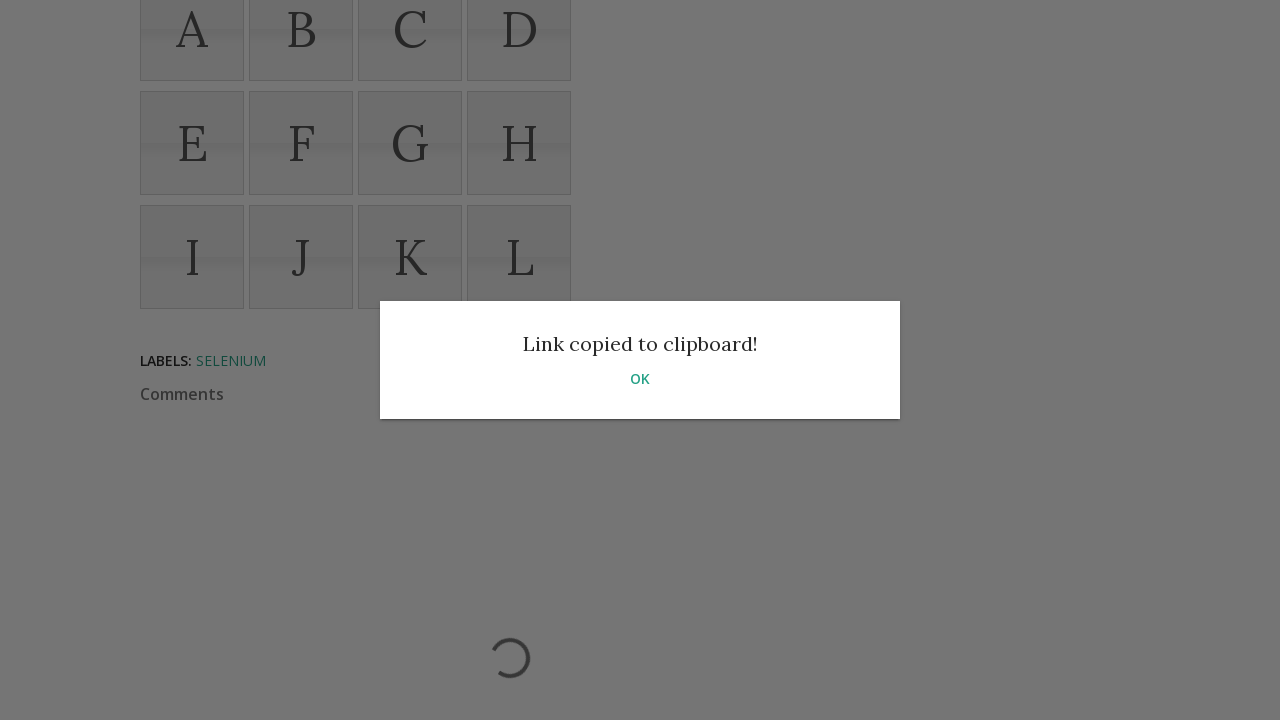